Automates filling and submitting a multi-page Google Form by randomly selecting radio buttons and checkboxes, navigating through pages, and submitting the form

Starting URL: https://docs.google.com/forms/d/e/1FAIpQLSfuiE5D1KytdDgjSq8QQjrPVrdJ5jzuztXzR79DT7n4nHBibw/viewform?usp=send_form&usp=embed_facebook

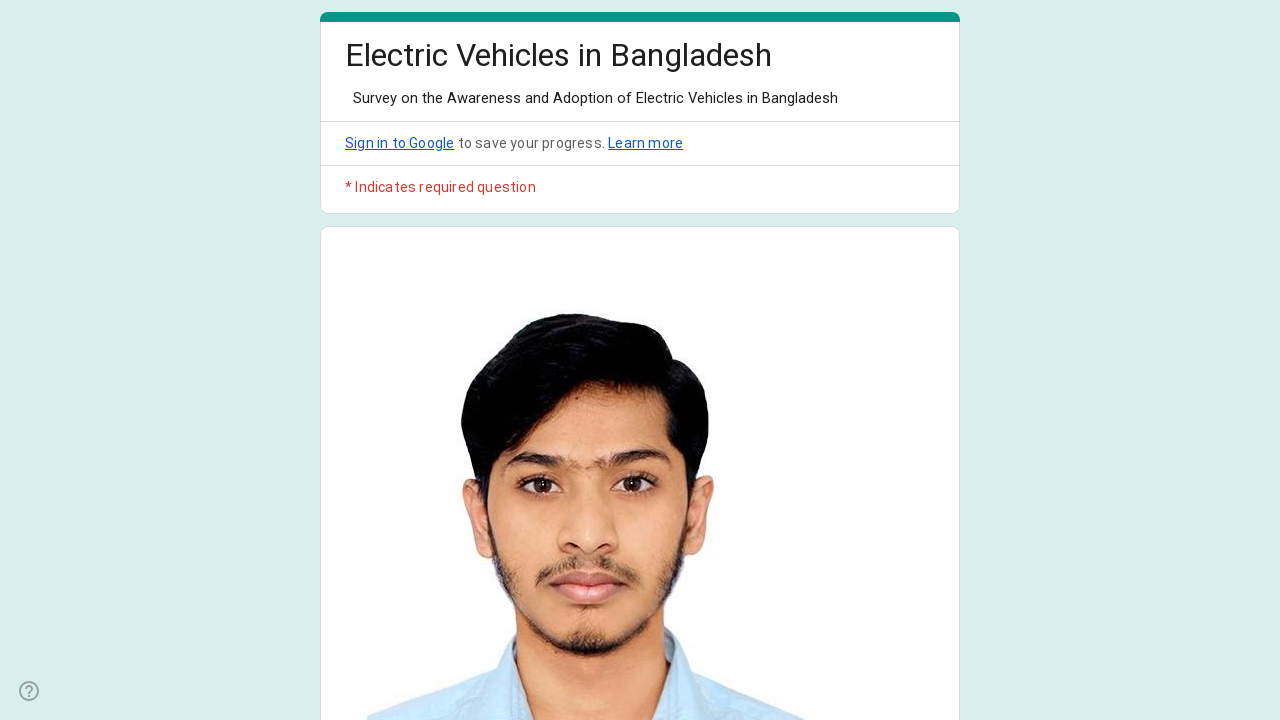

Waited for form questions to load
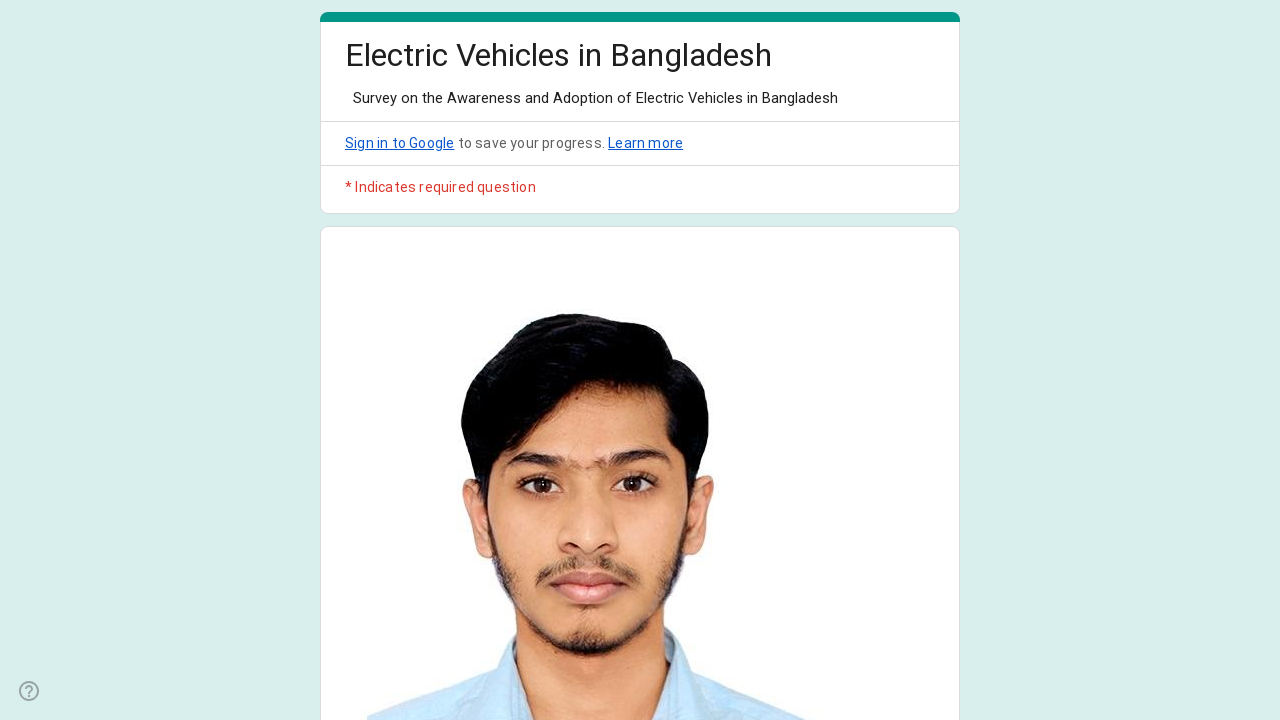

Found 5 questions on first page
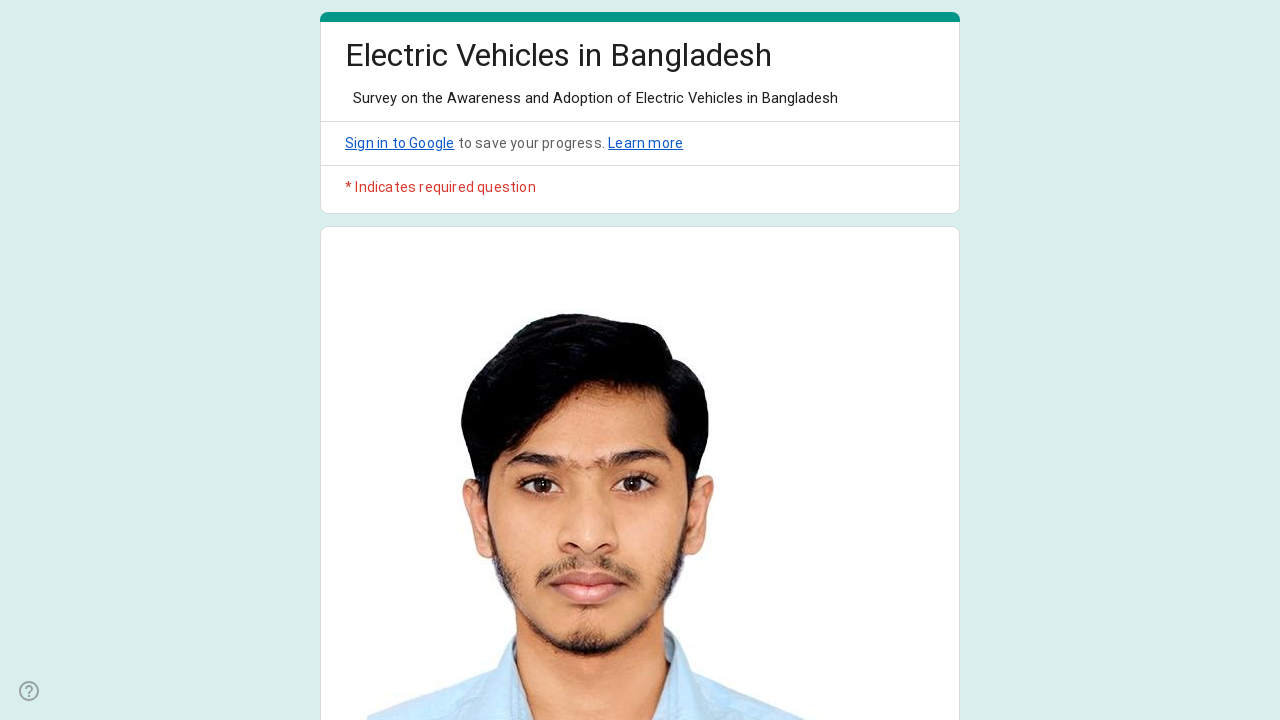

Selected a random radio button option
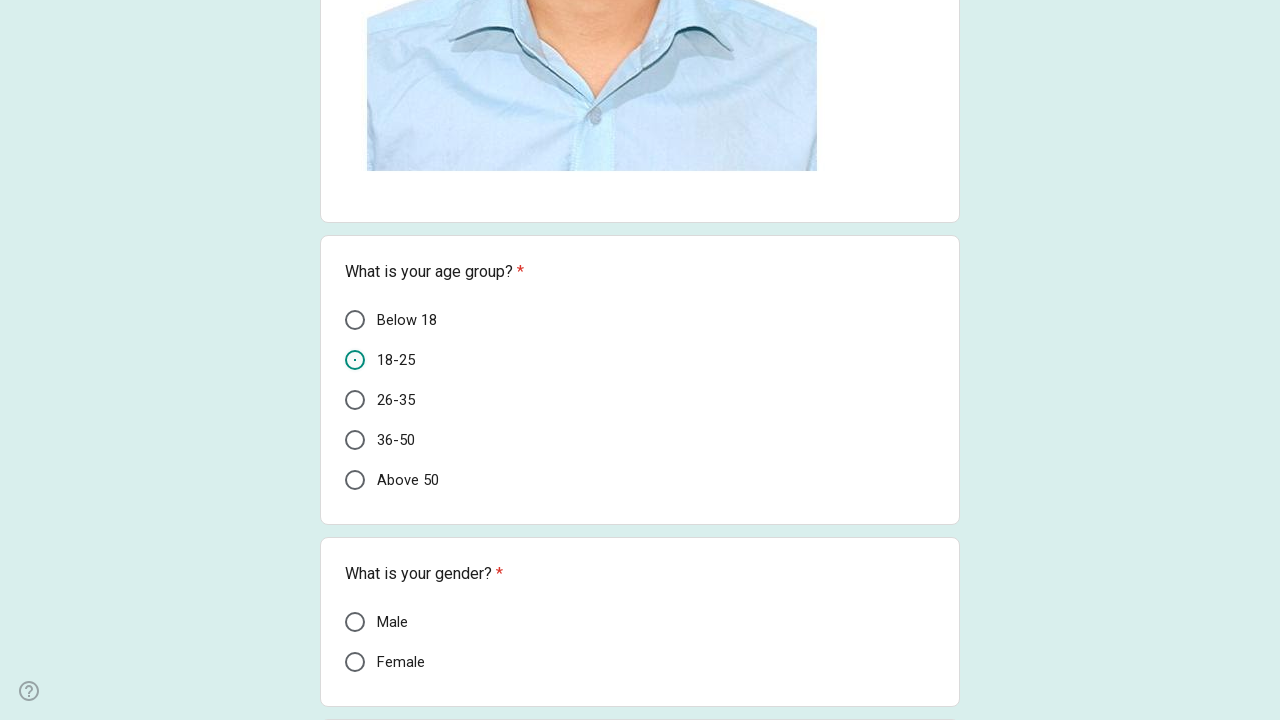

Selected a random radio button option
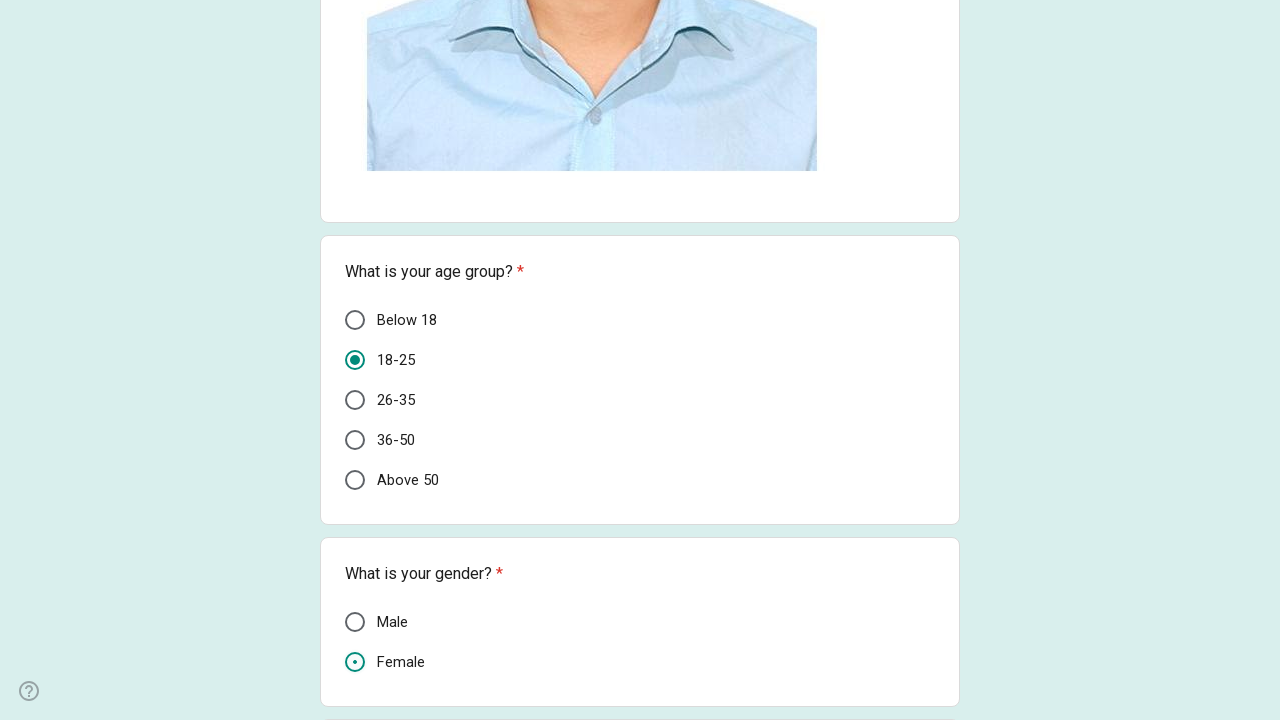

Selected a random radio button option
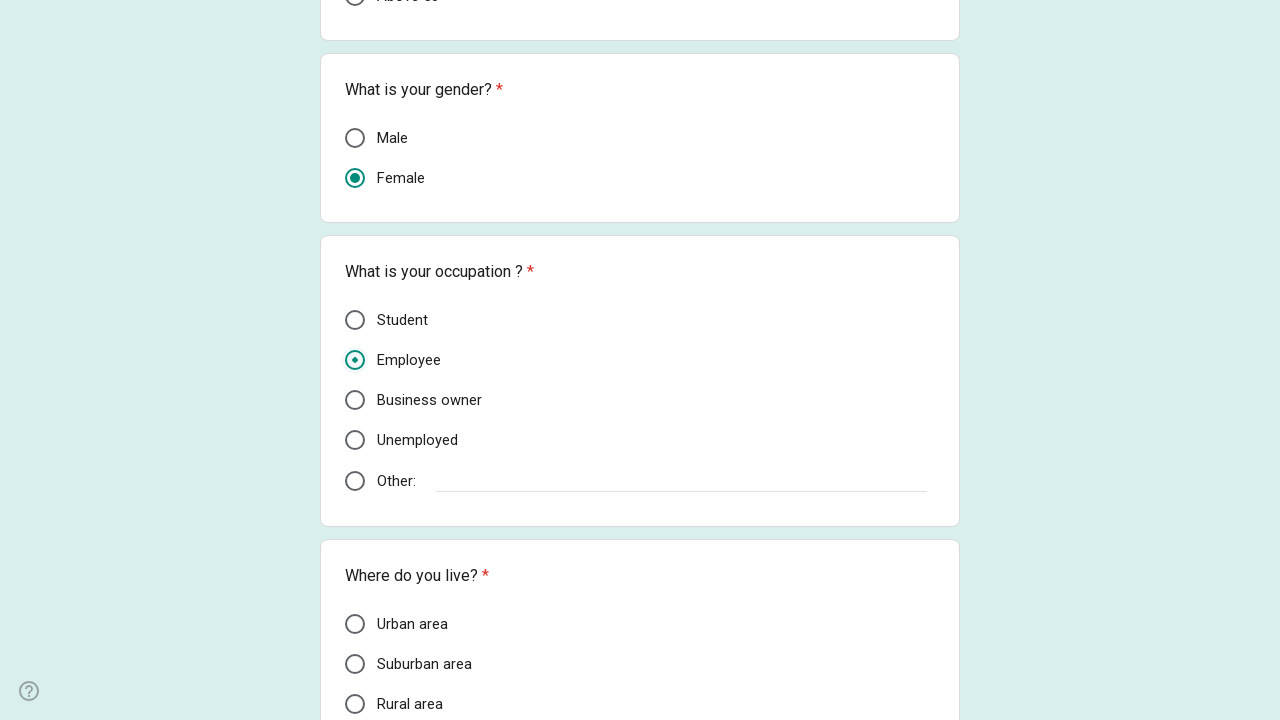

Selected a random radio button option
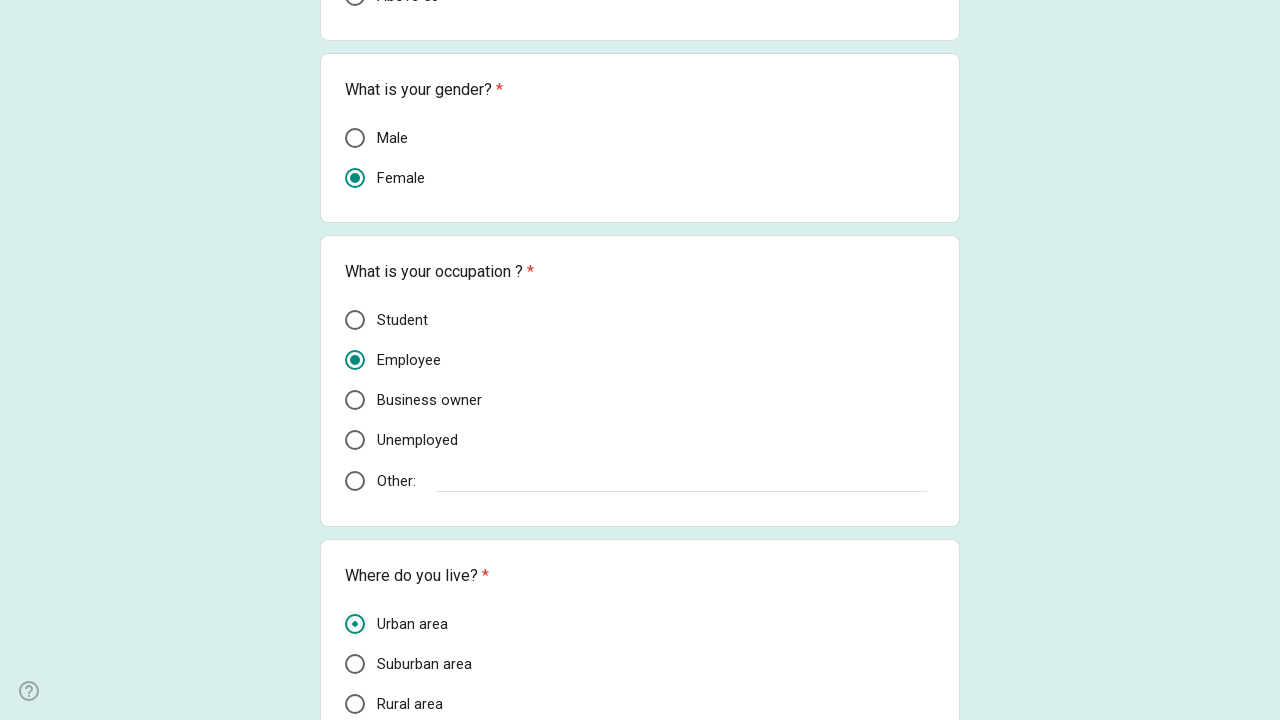

Found 5 questions on second page
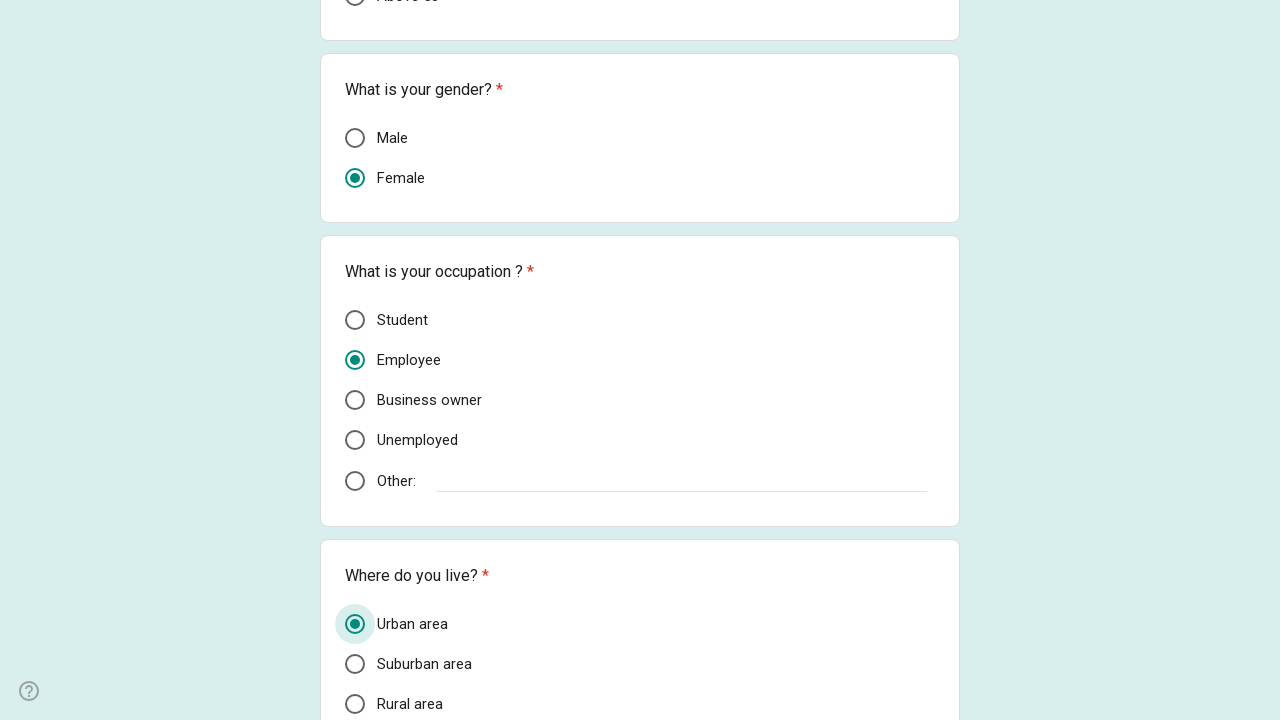

Selected a random radio button option on page 2
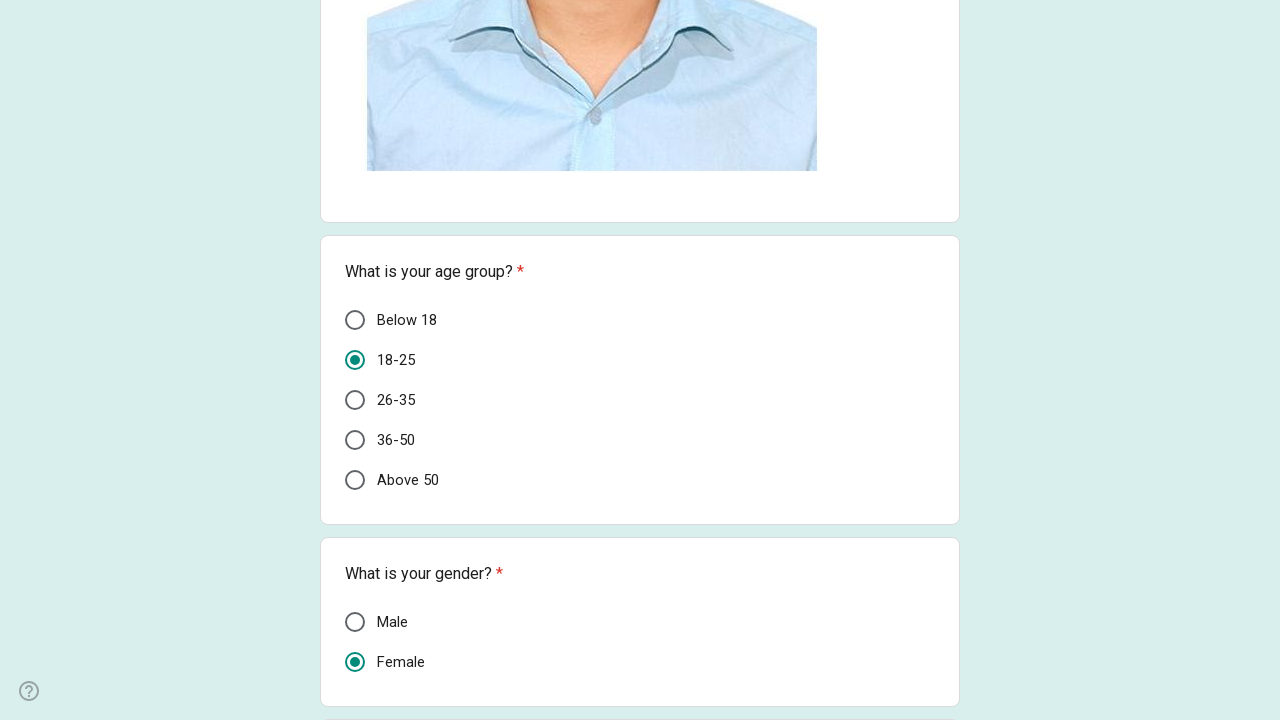

Selected a random radio button option on page 2
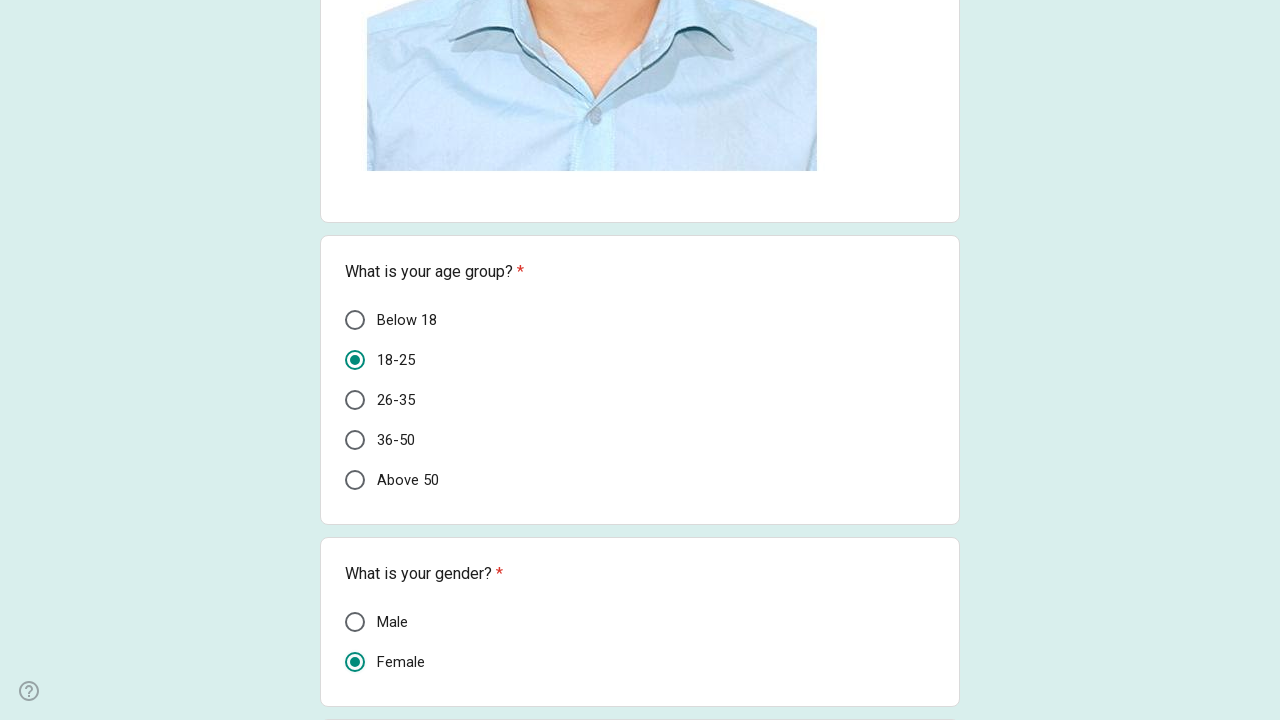

Selected a random radio button option on page 2
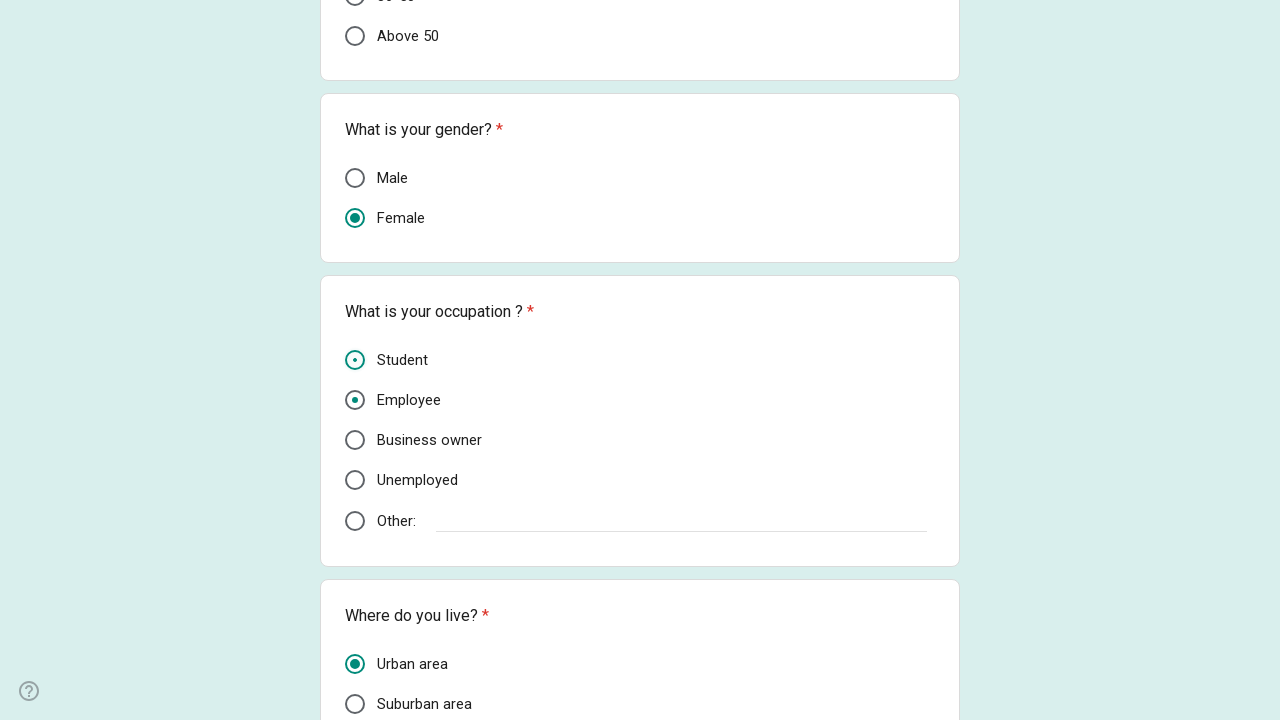

Selected a random radio button option on page 2
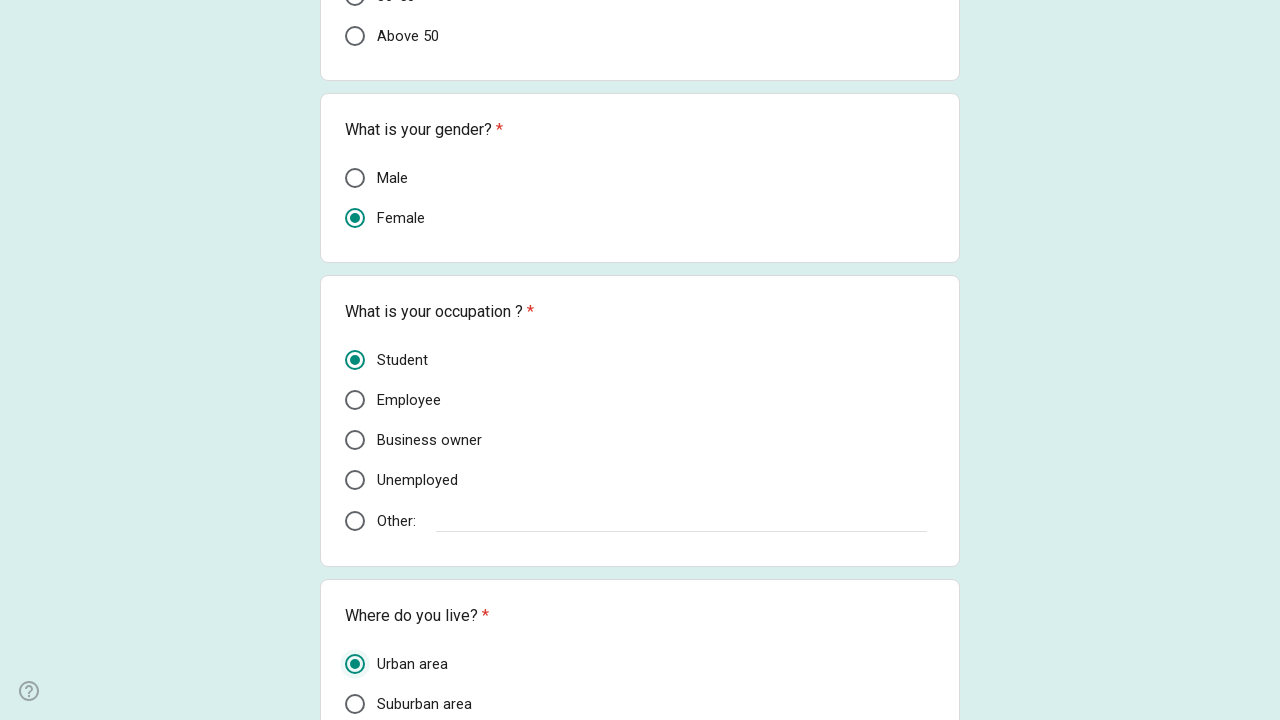

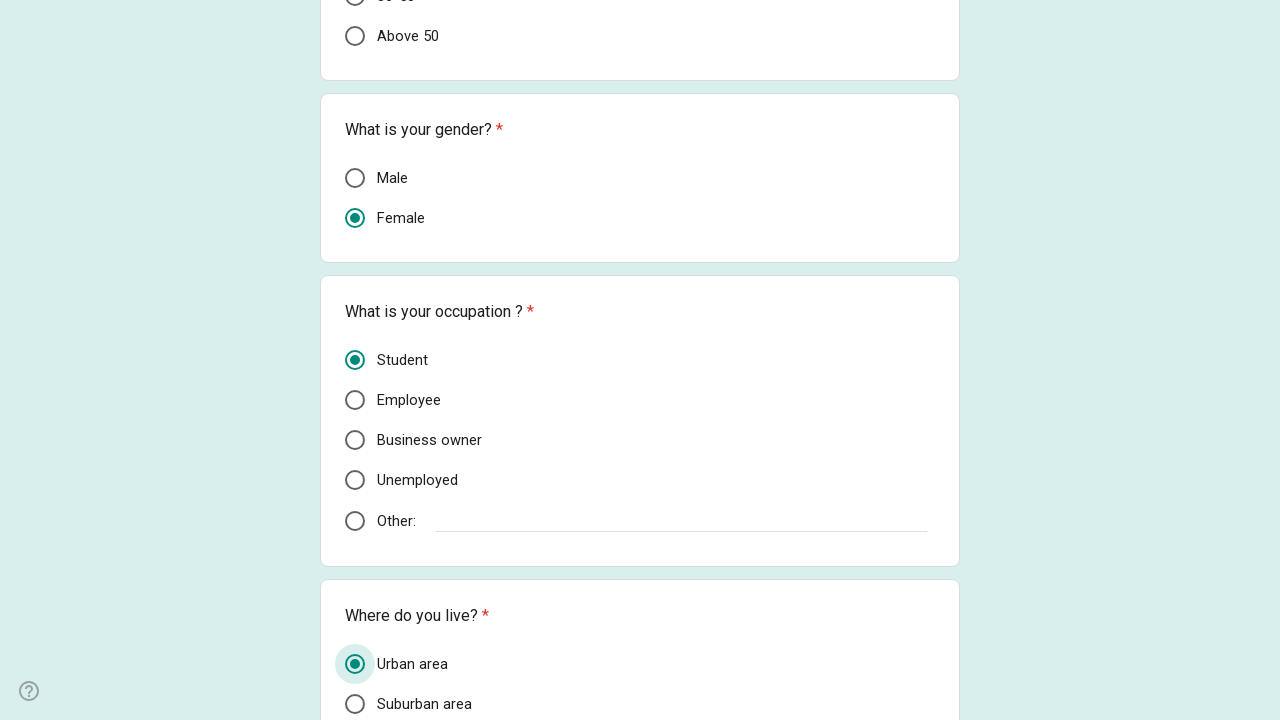